Opens the Flipkart homepage and waits for the page to load

Starting URL: https://www.flipkart.com/

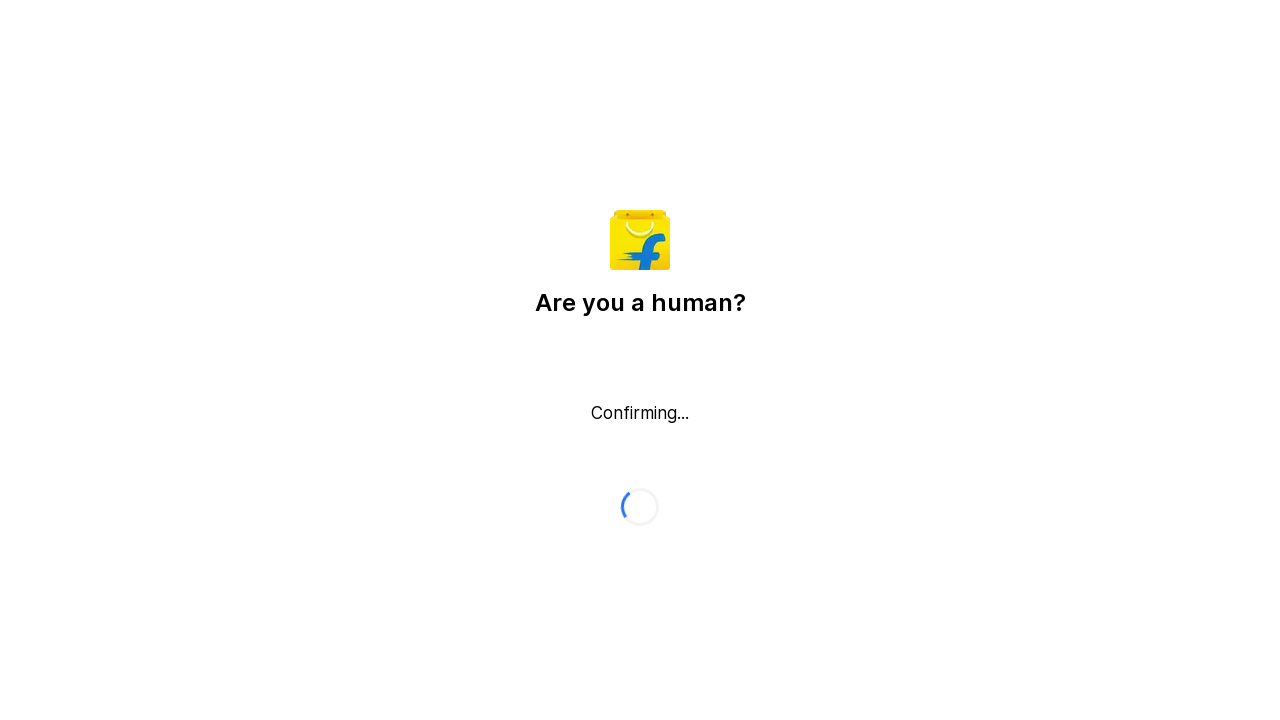

Navigated to Flipkart homepage
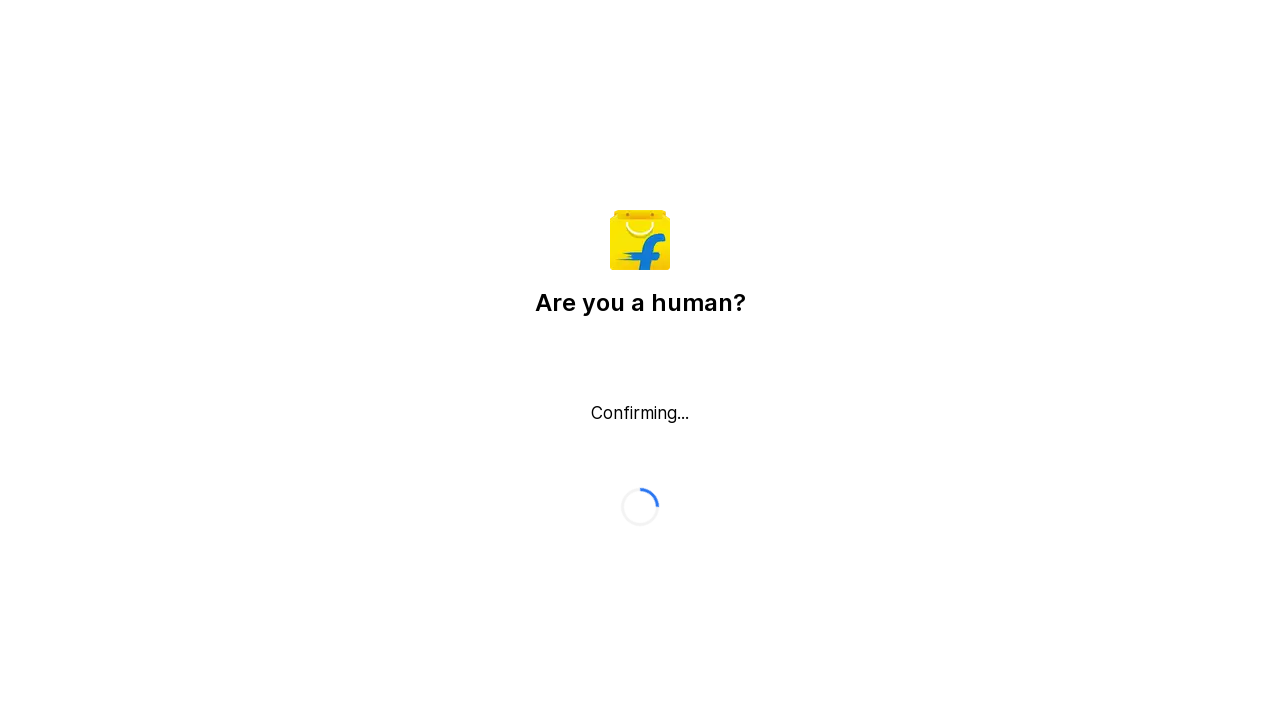

Page DOM content loaded
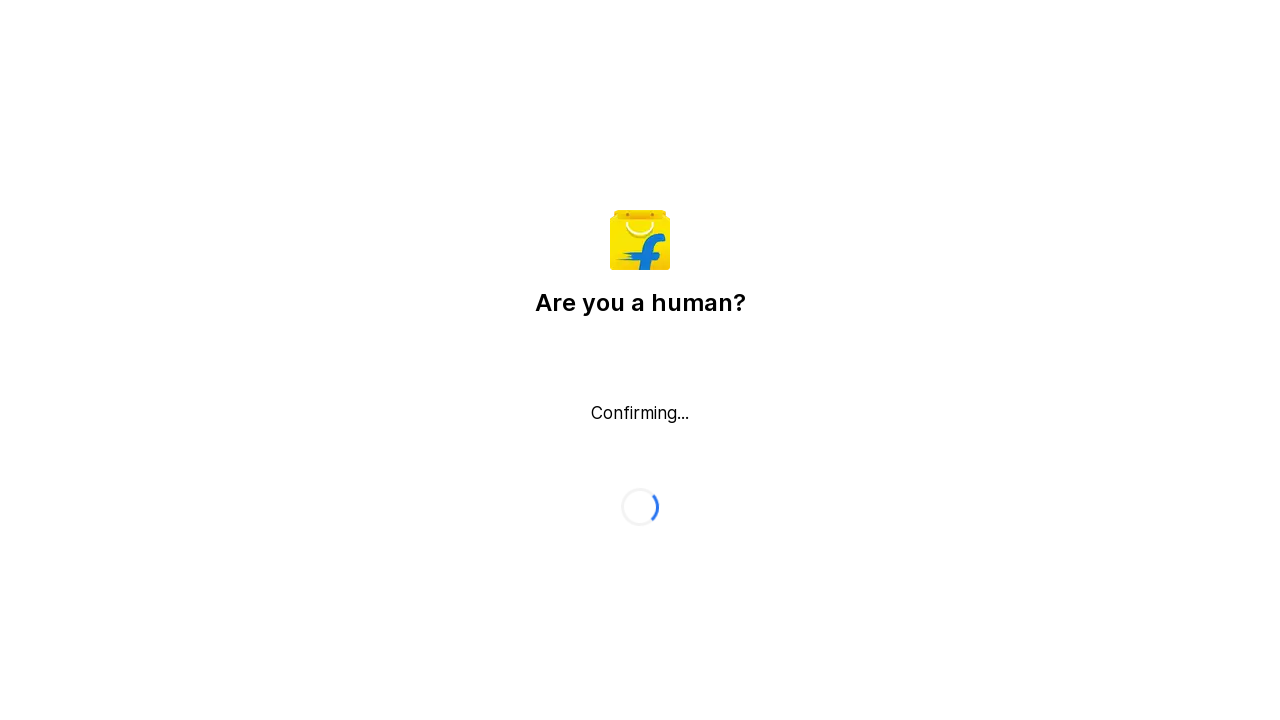

Body element is present and page fully loaded
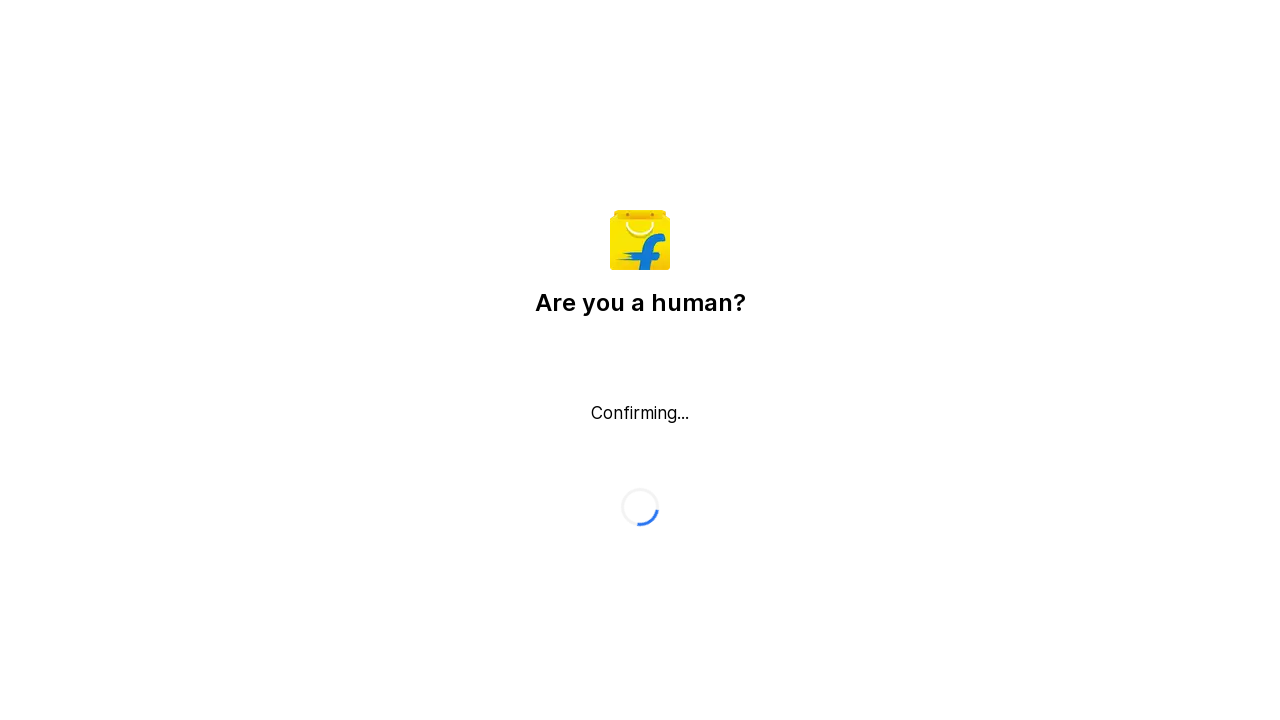

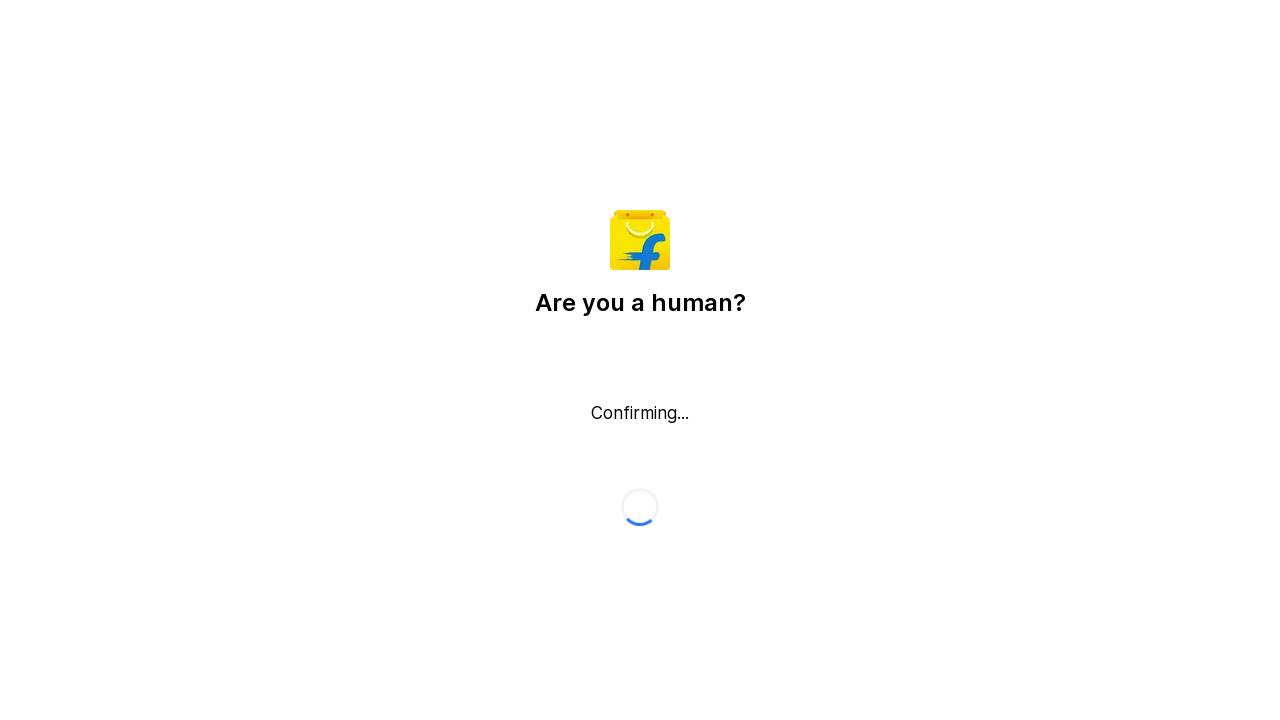